Tests that the text input field is cleared after adding a todo item.

Starting URL: https://demo.playwright.dev/todomvc

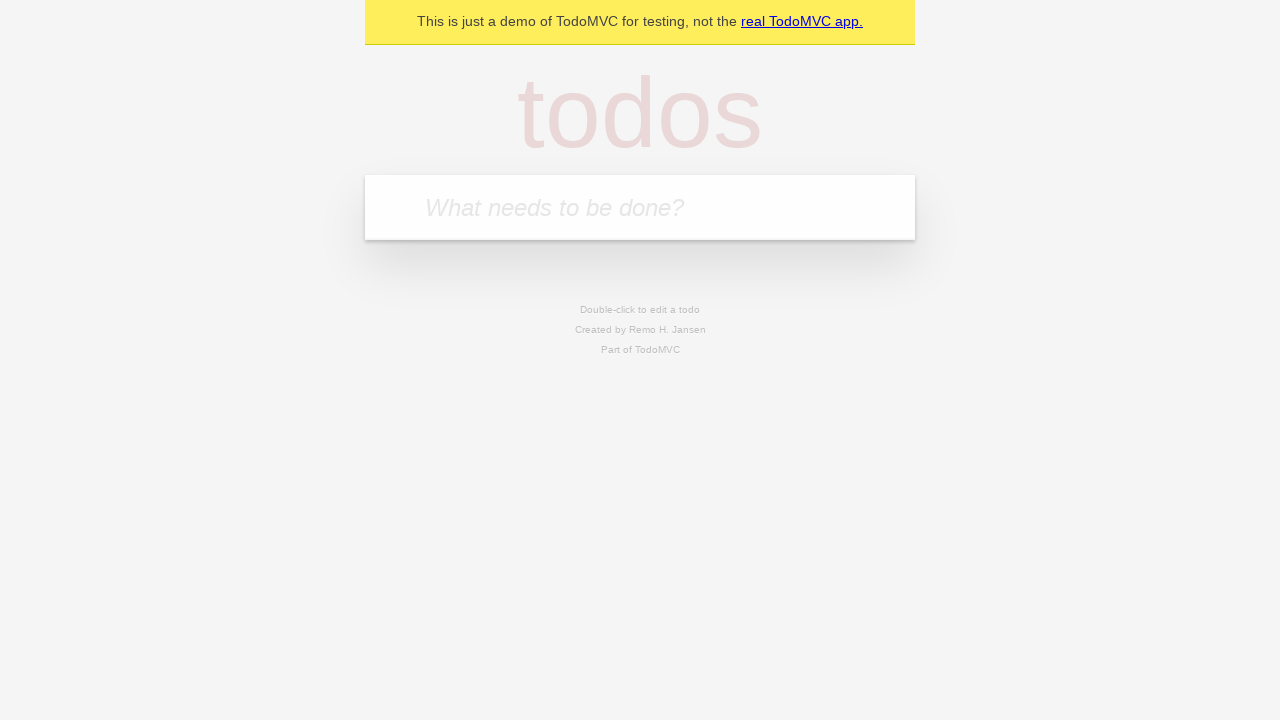

Located the todo input field with placeholder 'What needs to be done?'
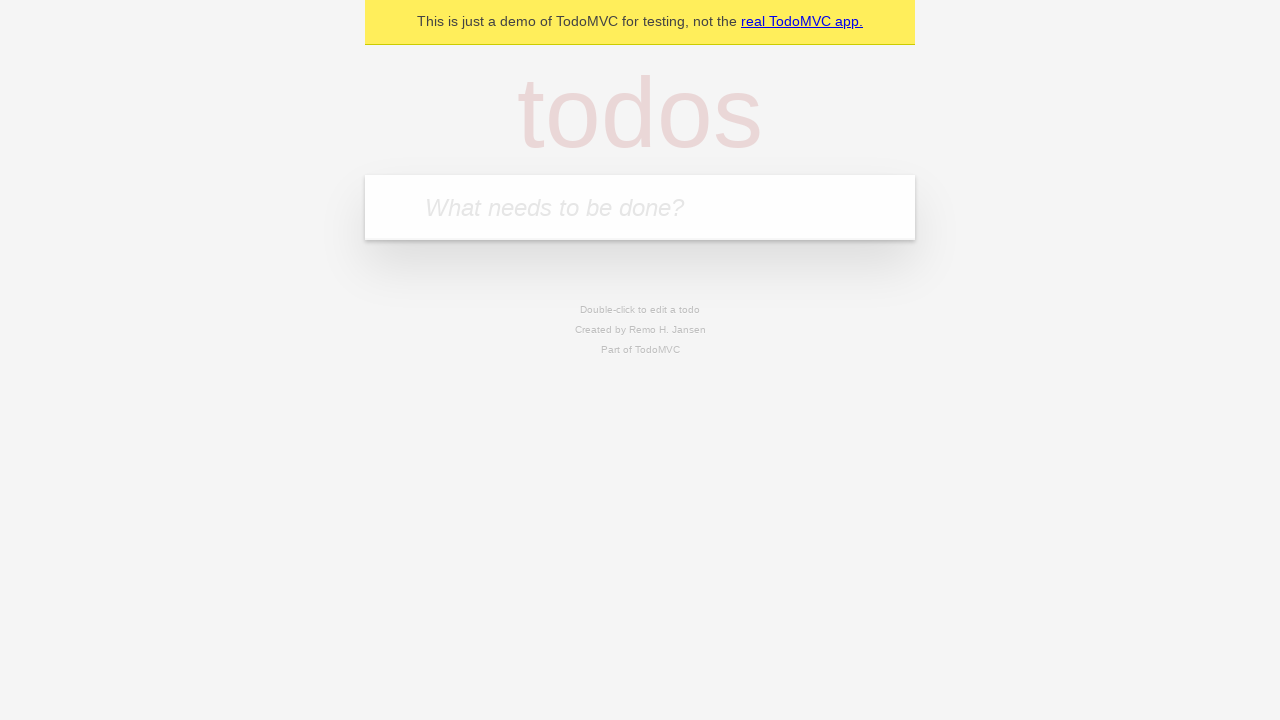

Filled todo input field with 'buy some cheese' on internal:attr=[placeholder="What needs to be done?"i]
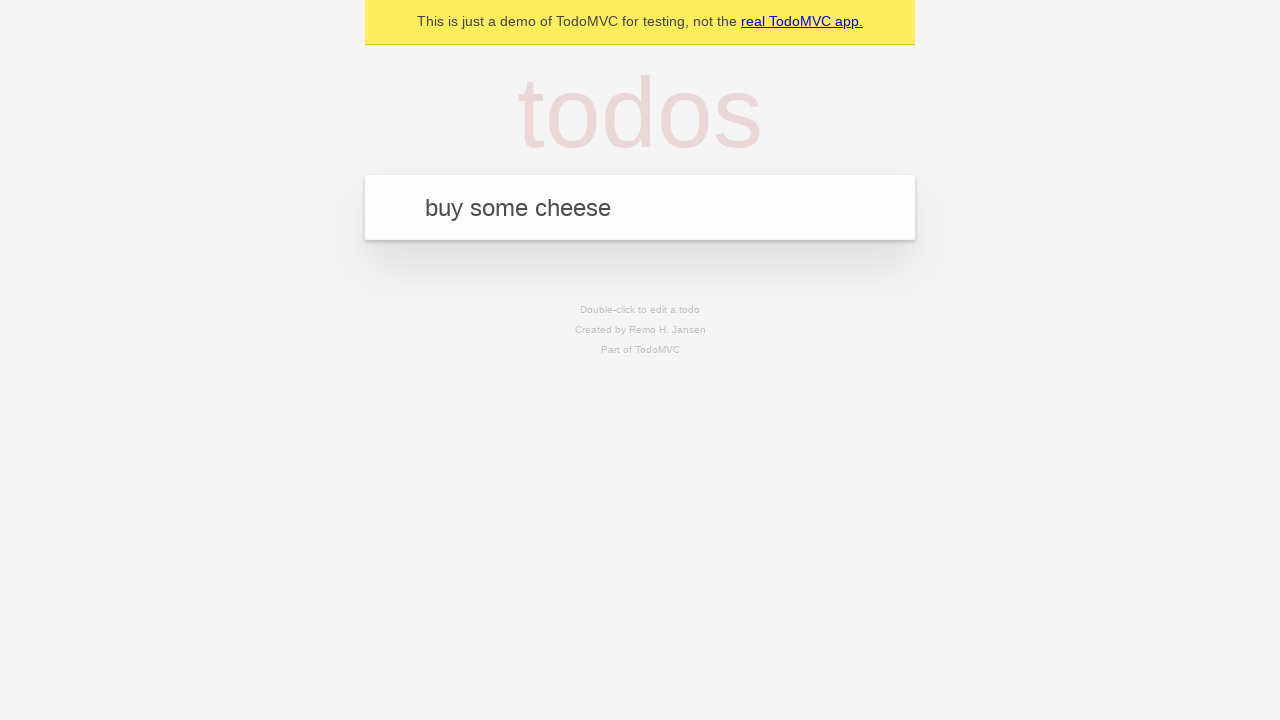

Pressed Enter to submit the todo item on internal:attr=[placeholder="What needs to be done?"i]
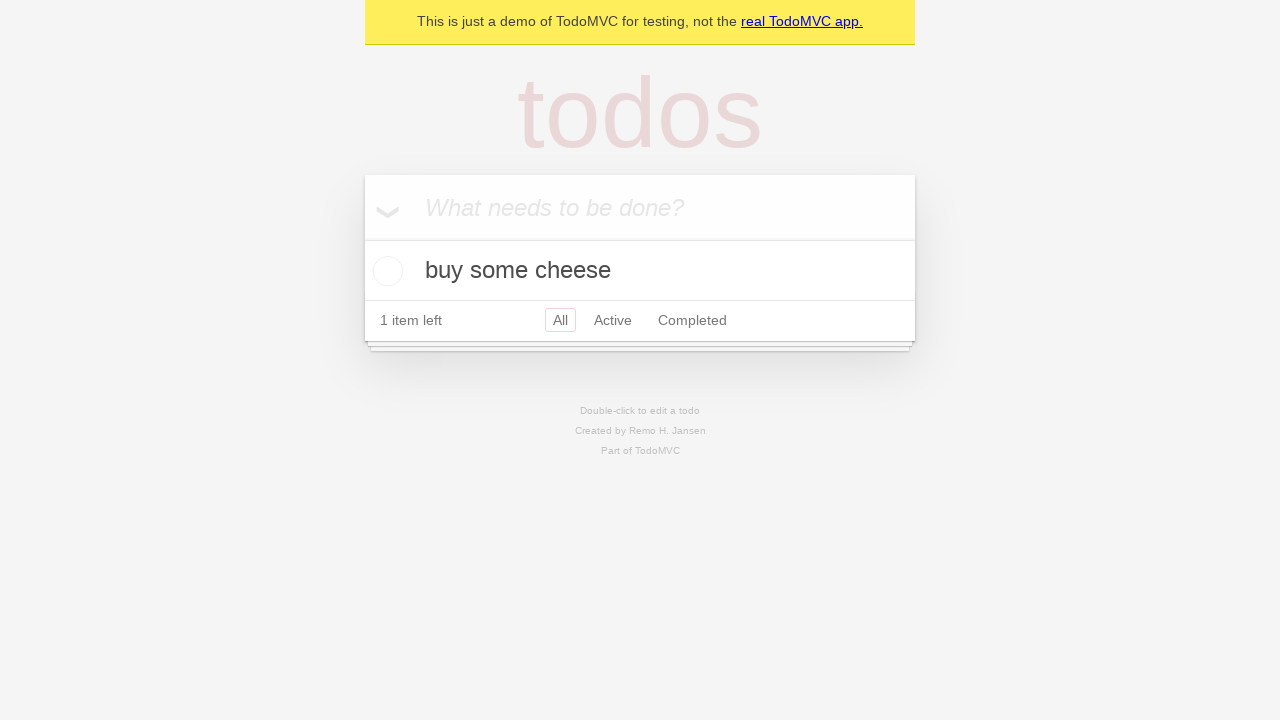

Todo item was successfully added and is now visible
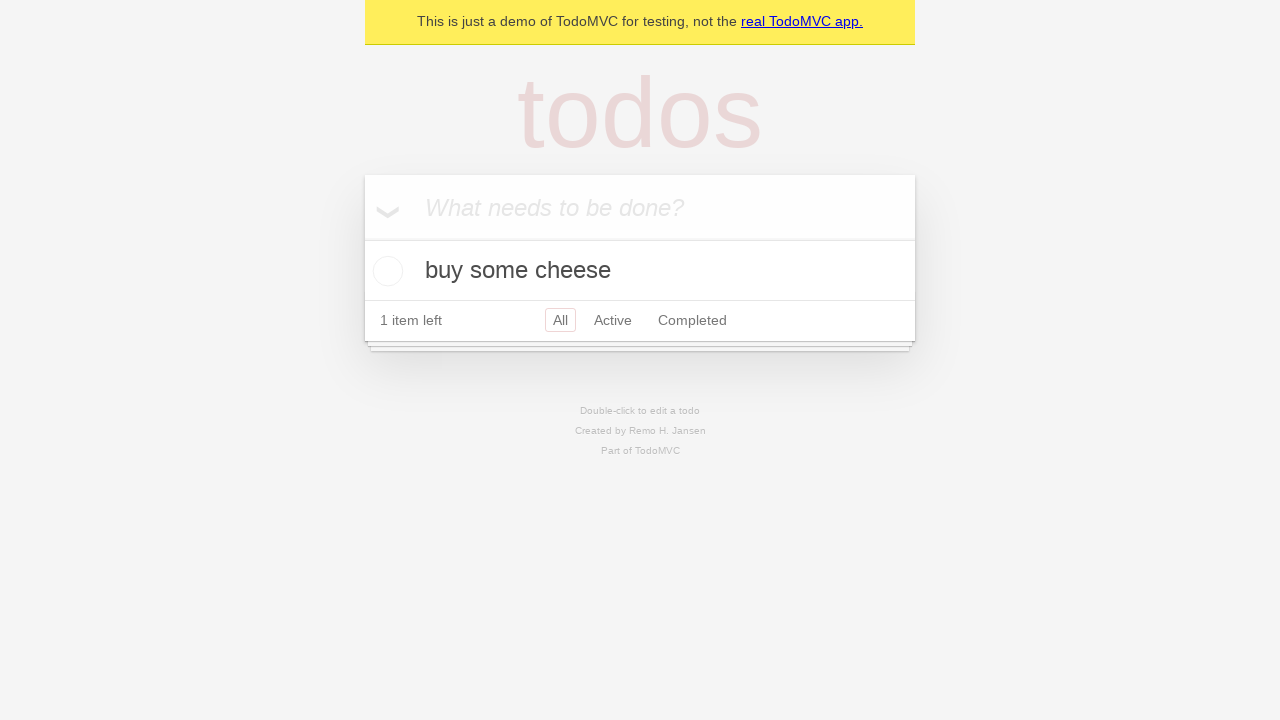

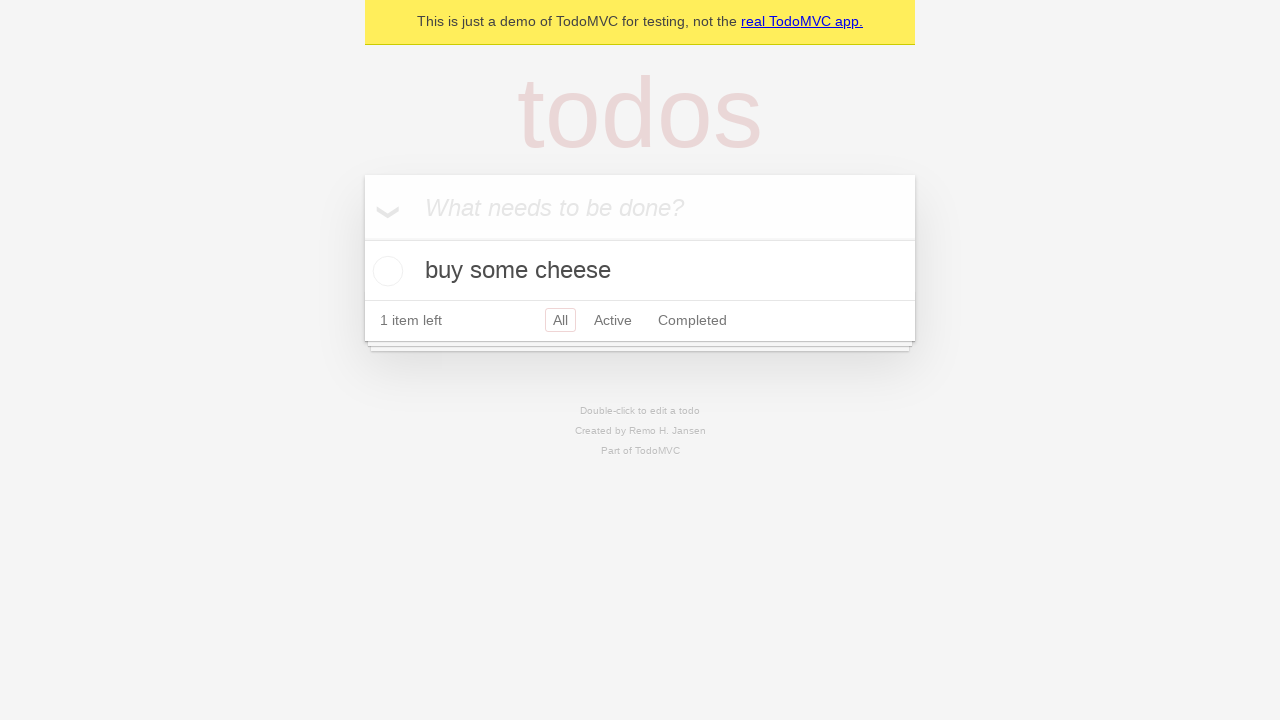